Tests a demo page by typing text into an input field, clicking a button, verifying elements and text are present, and navigating via a link to confirm page content.

Starting URL: https://seleniumbase.io/demo_page

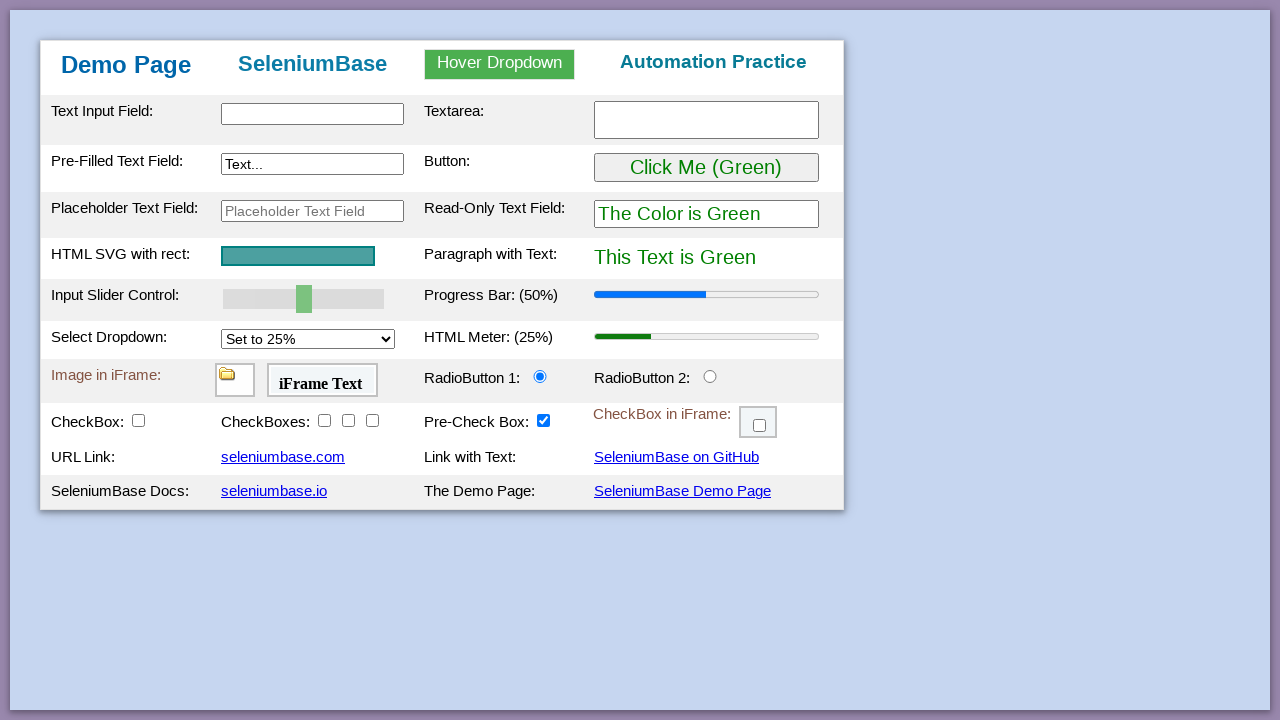

Filled text input field with 'This is Automated' on #myTextInput
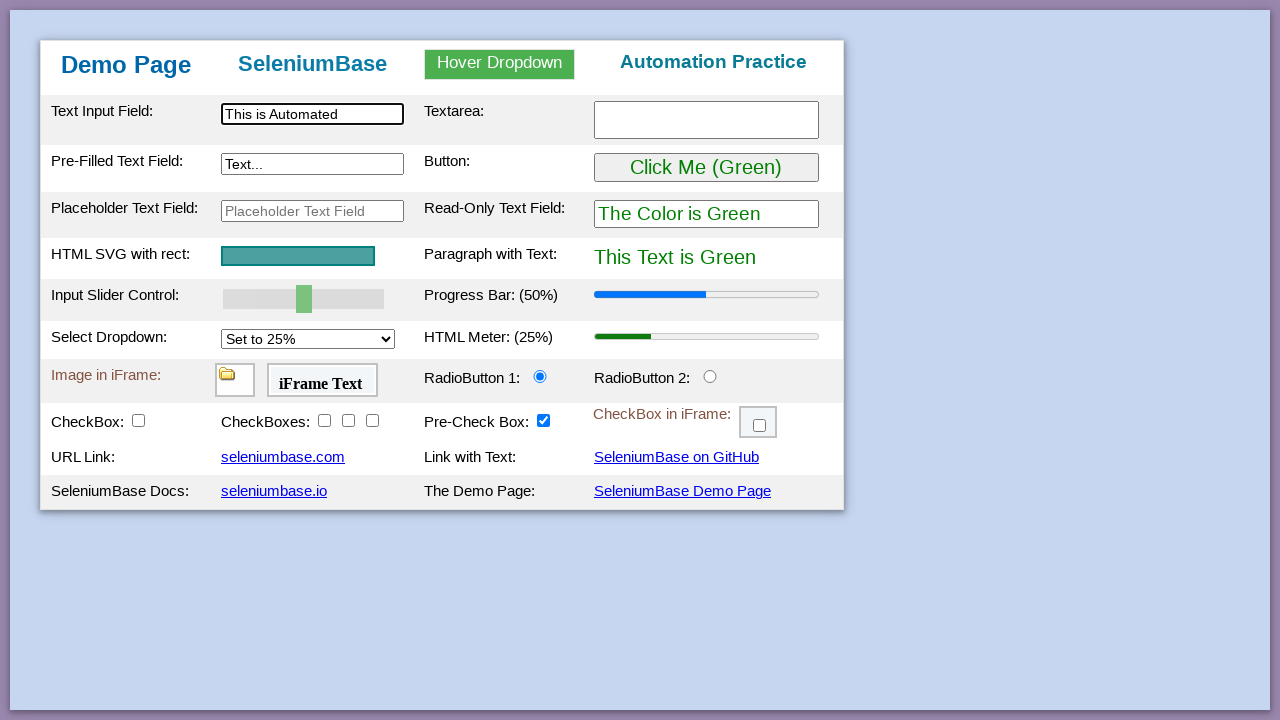

Clicked the button to submit form at (706, 168) on #myButton
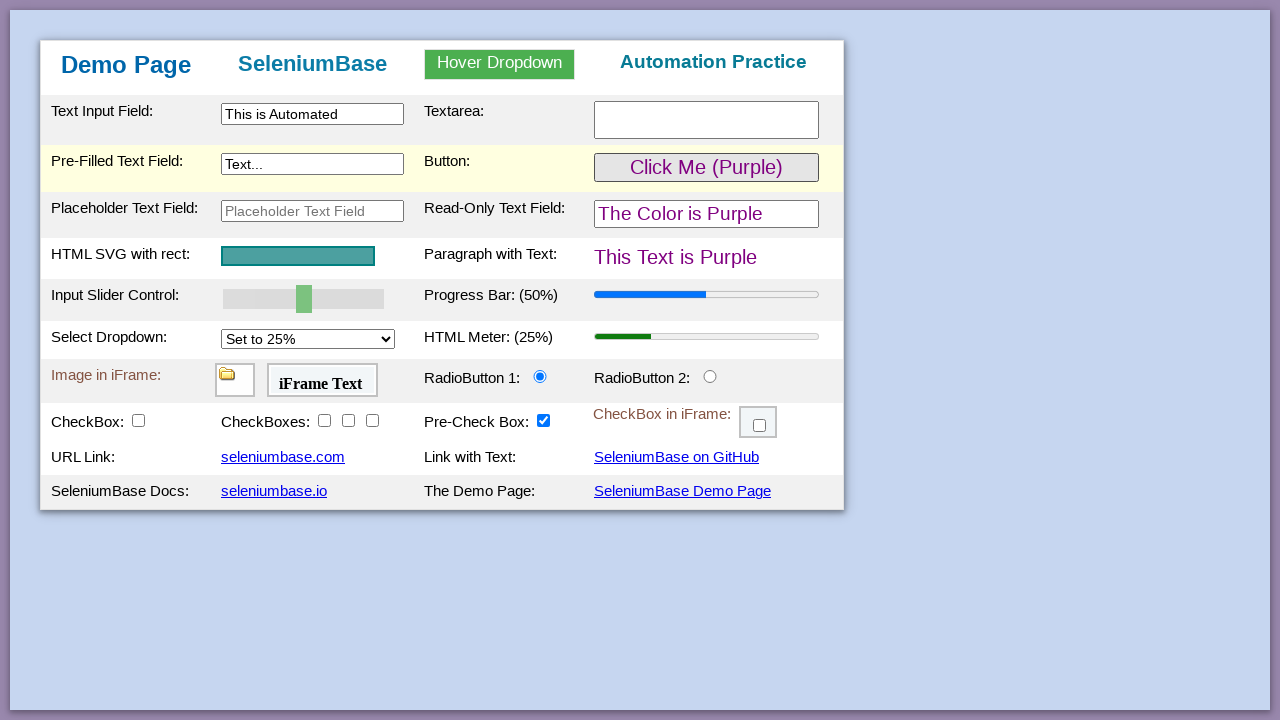

Table body element loaded and visible
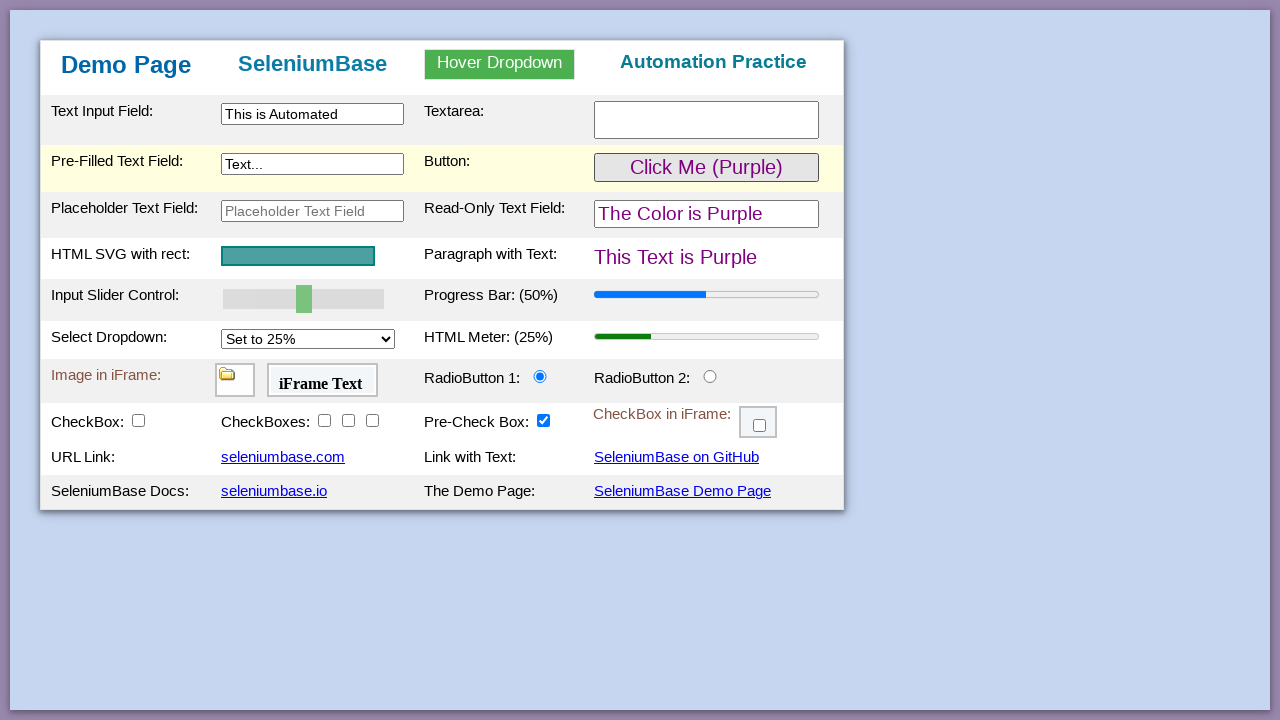

Verified 'Automation Practice' heading is present
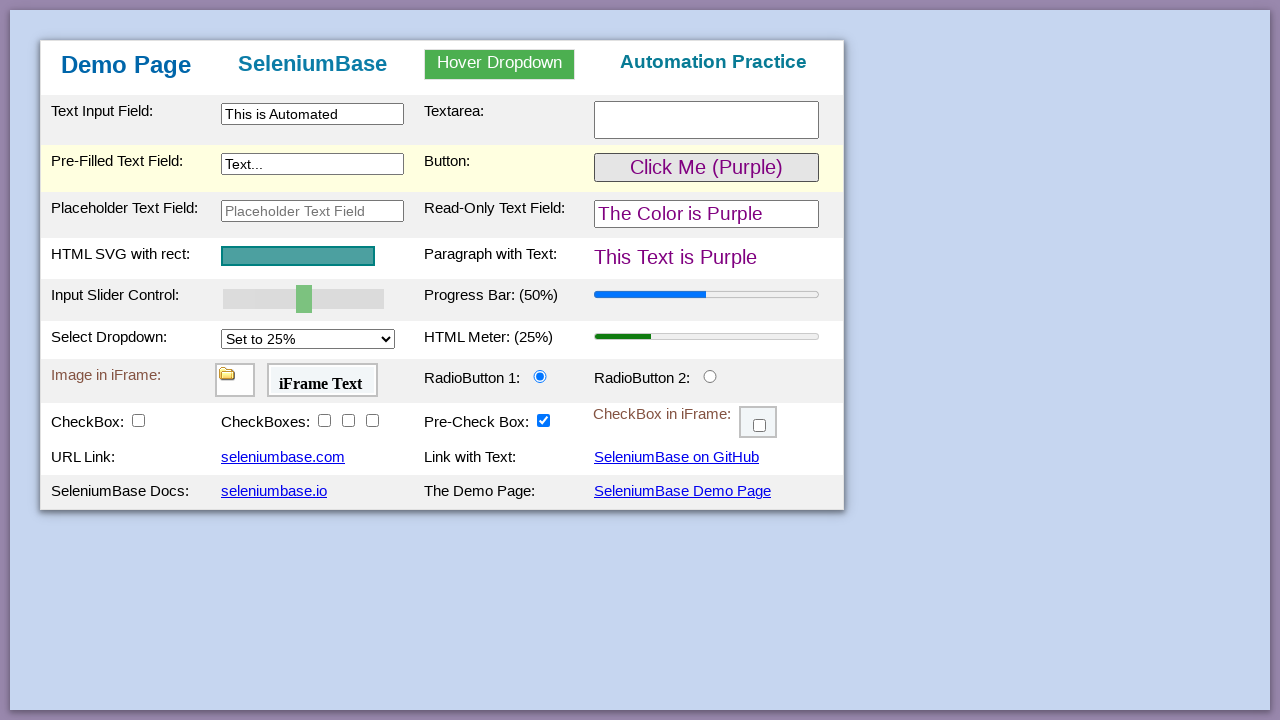

Clicked 'SeleniumBase Demo Page' link to navigate at (682, 491) on a:has-text('SeleniumBase Demo Page')
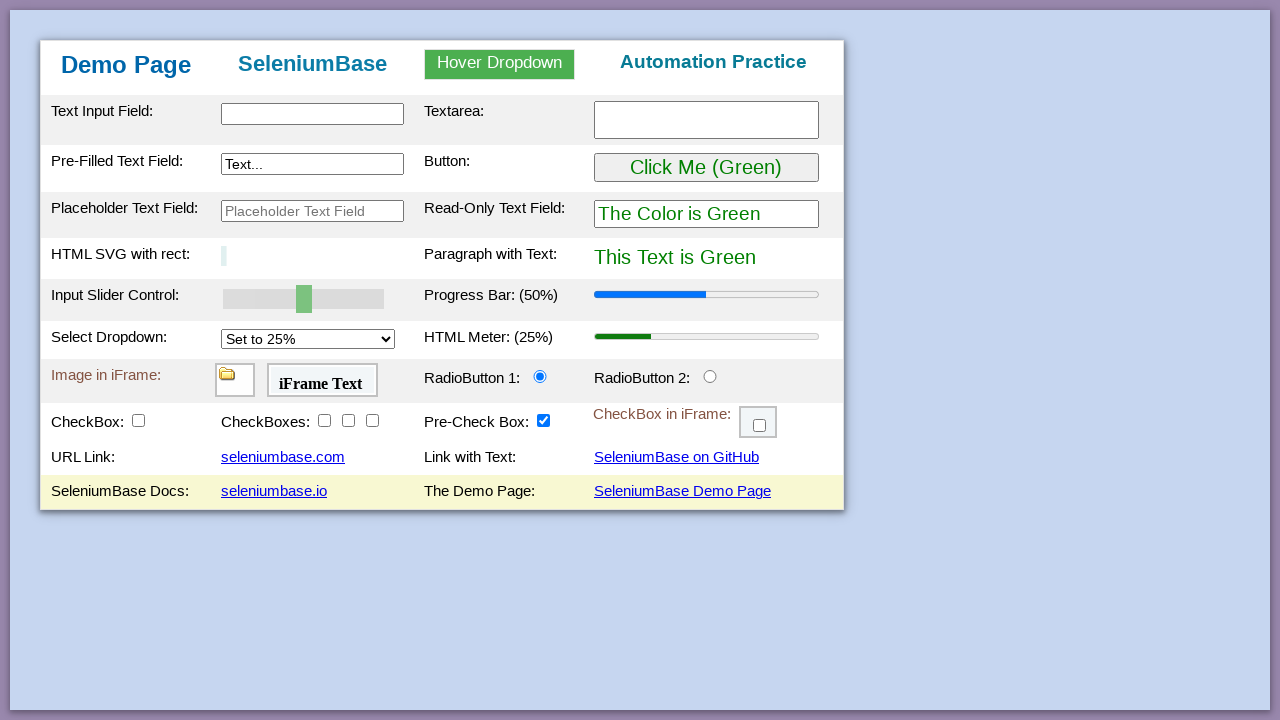

Verified h1 heading contains 'Demo Page'
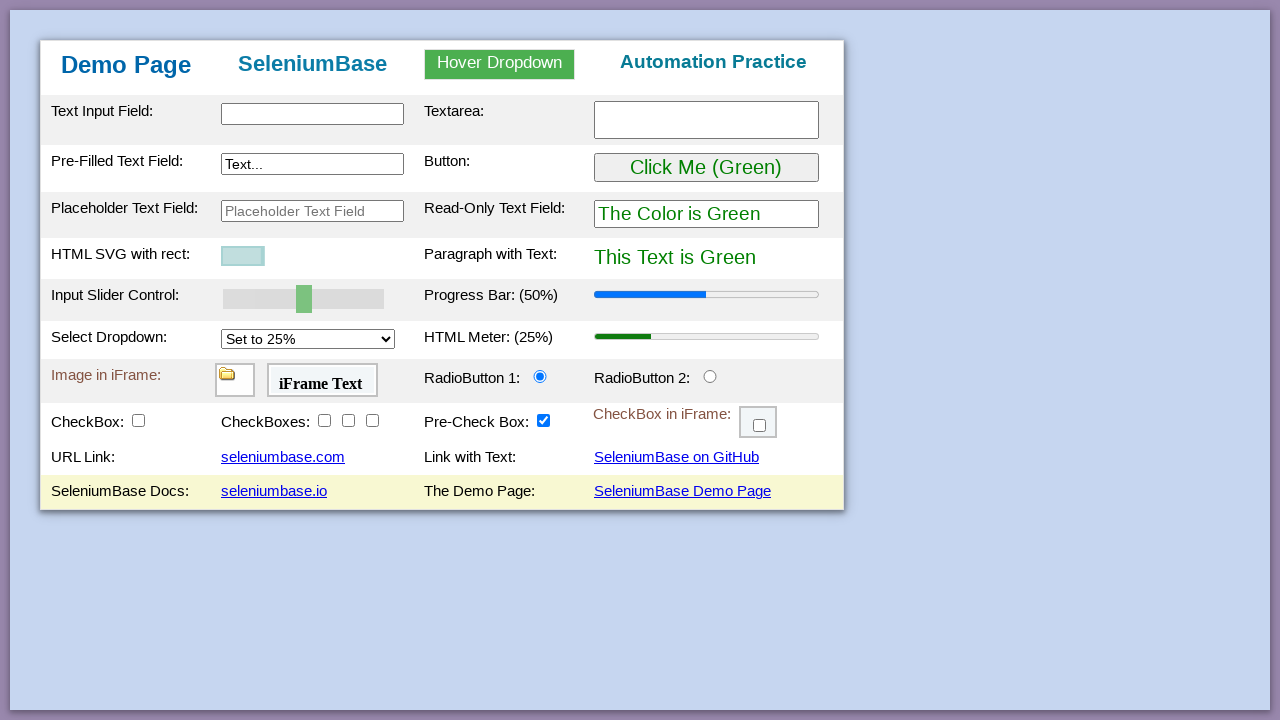

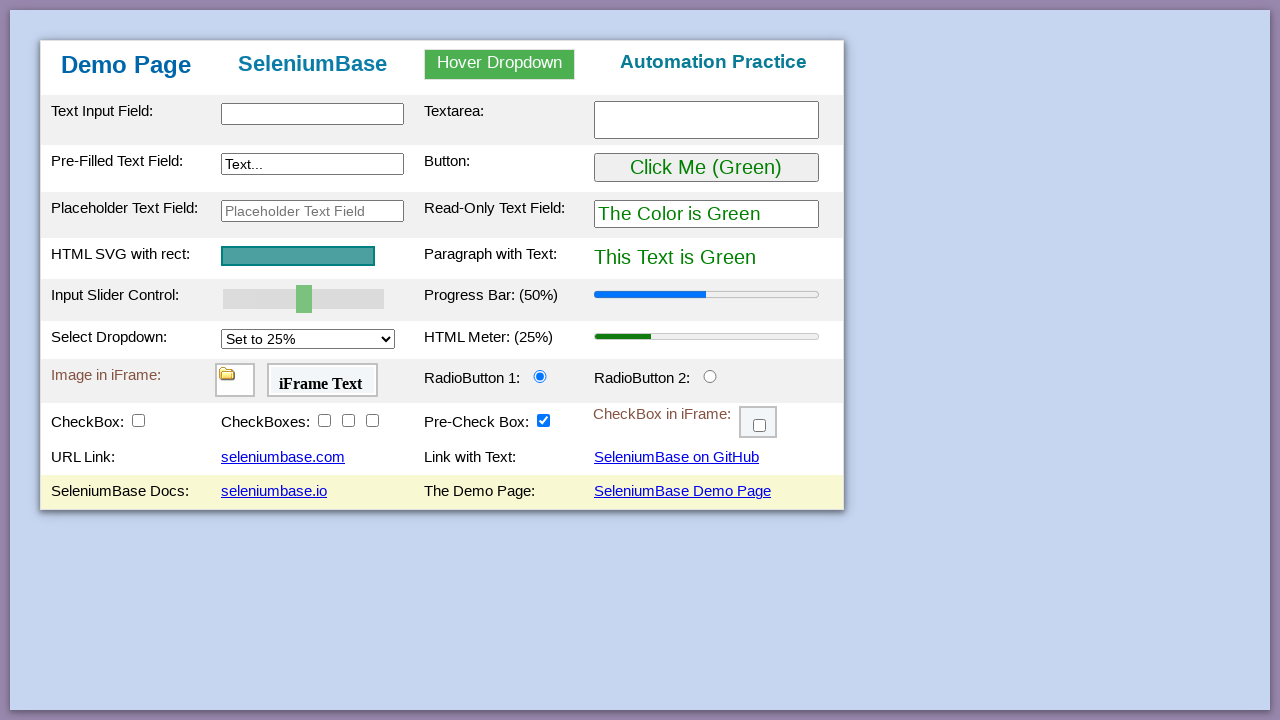